Tests the add/remove elements functionality by clicking the Add Element button to create a Delete button, verifying it's visible, then clicking Delete to remove it

Starting URL: https://the-internet.herokuapp.com/add_remove_elements/

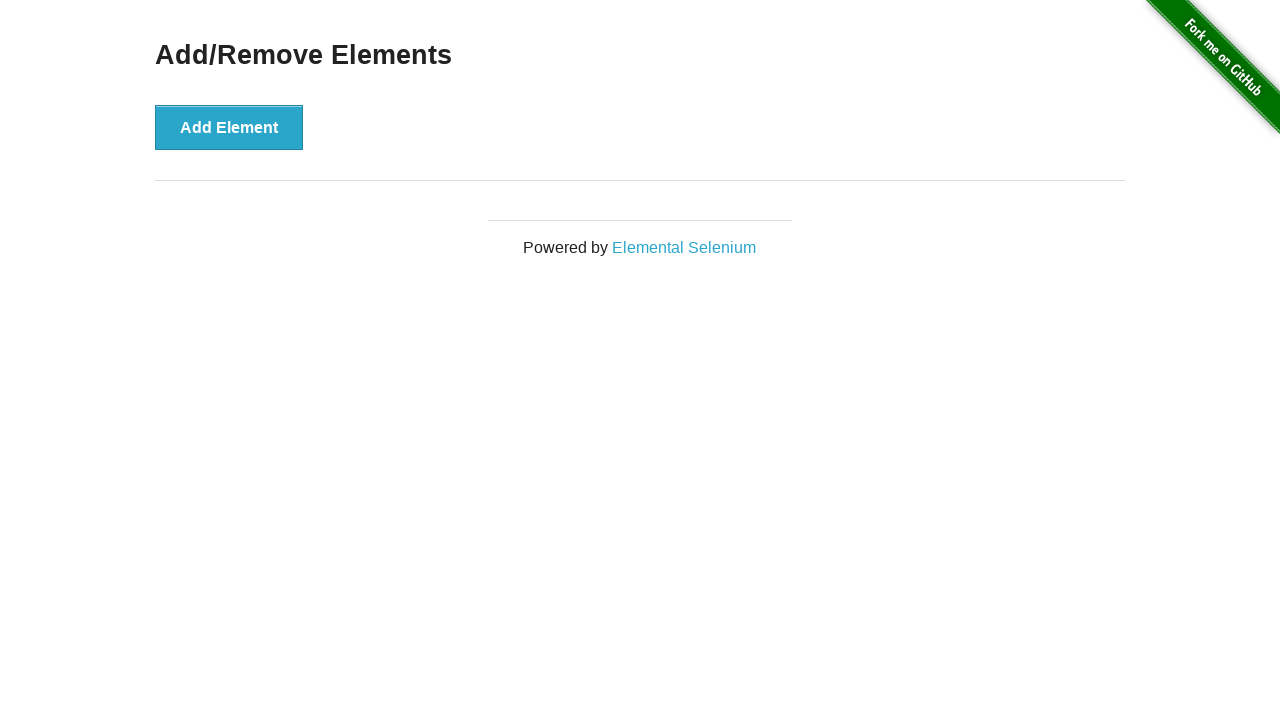

Clicked Add Element button to create a Delete button at (229, 127) on button[onclick='addElement()']
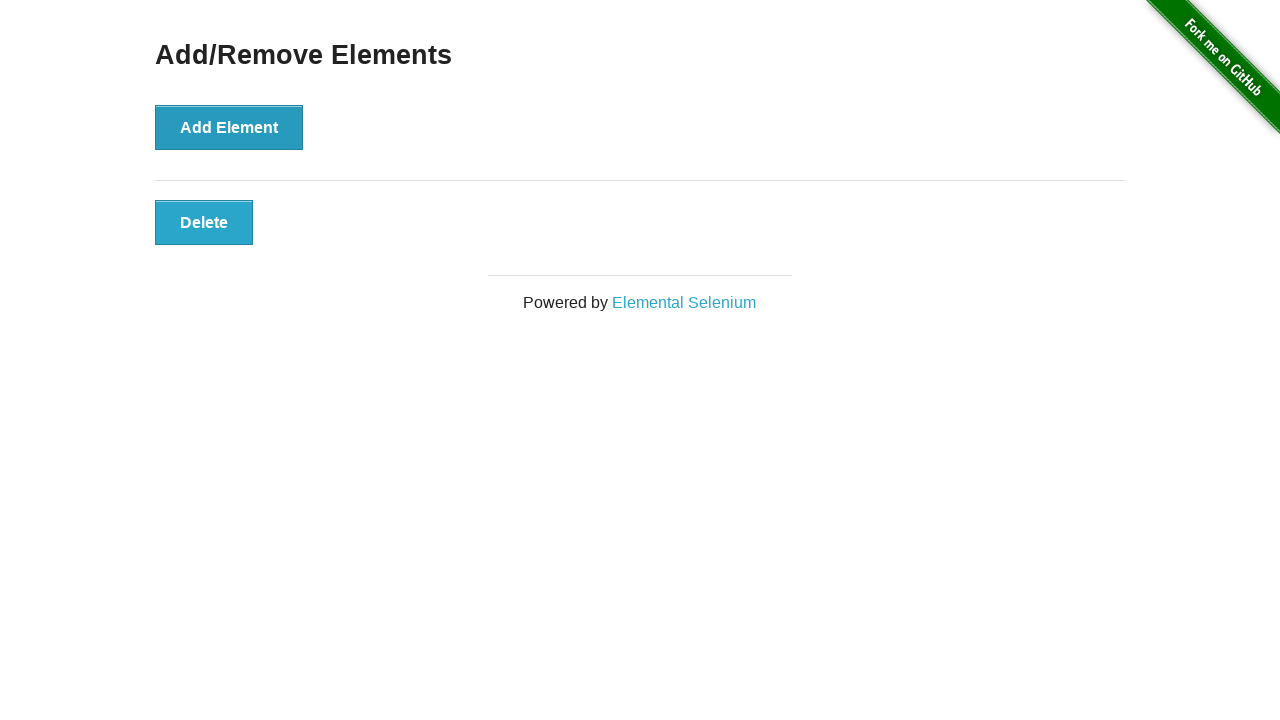

Delete button appeared on the page
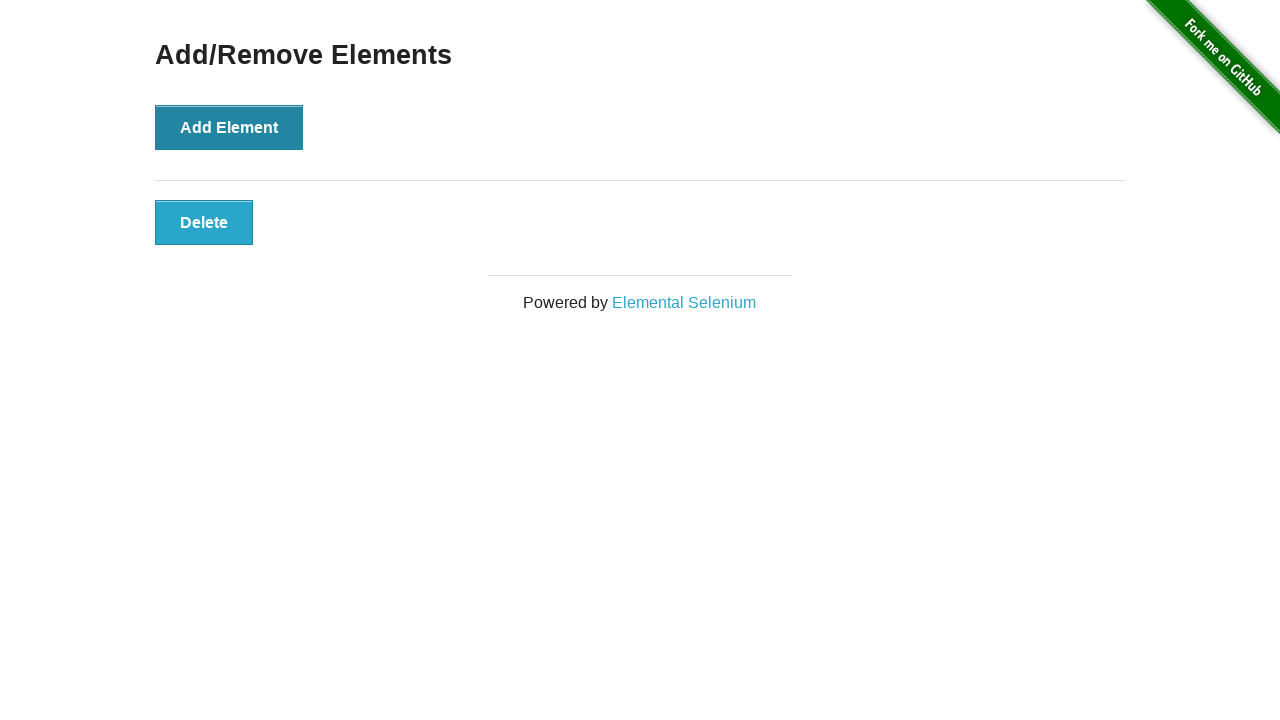

Verified Delete button is visible
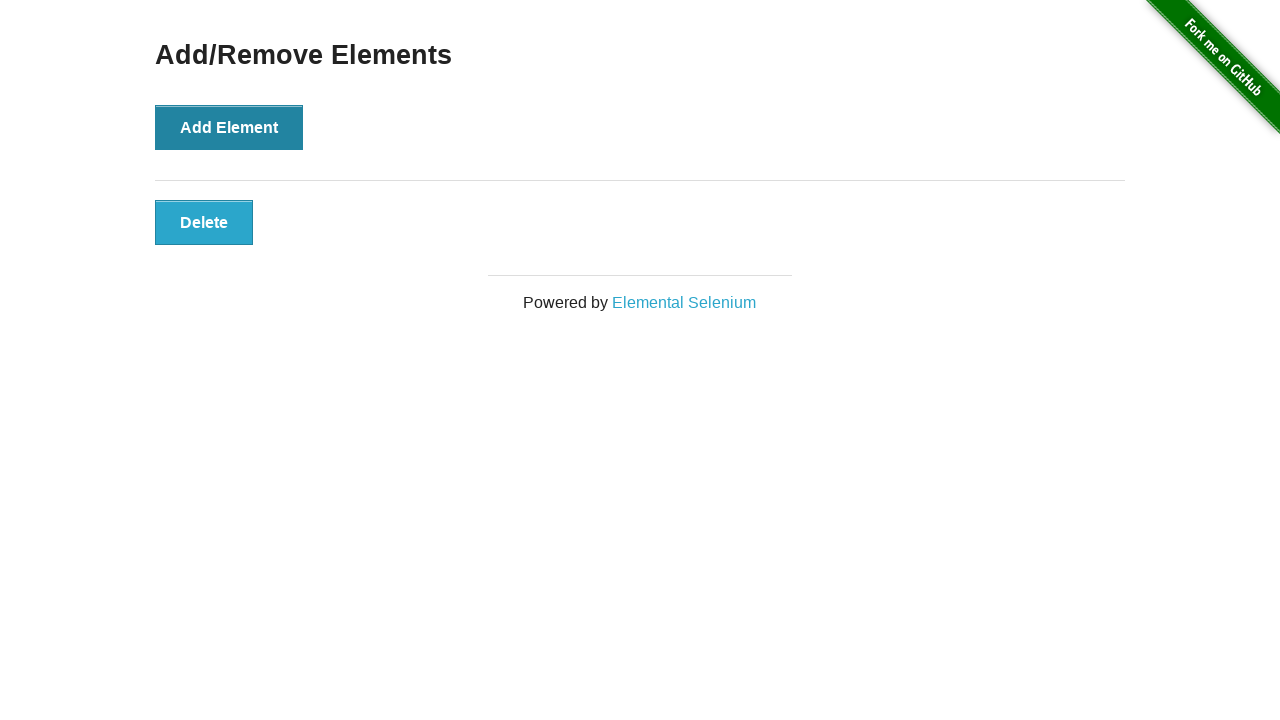

Clicked Delete button to remove it at (204, 222) on button[class='added-manually']
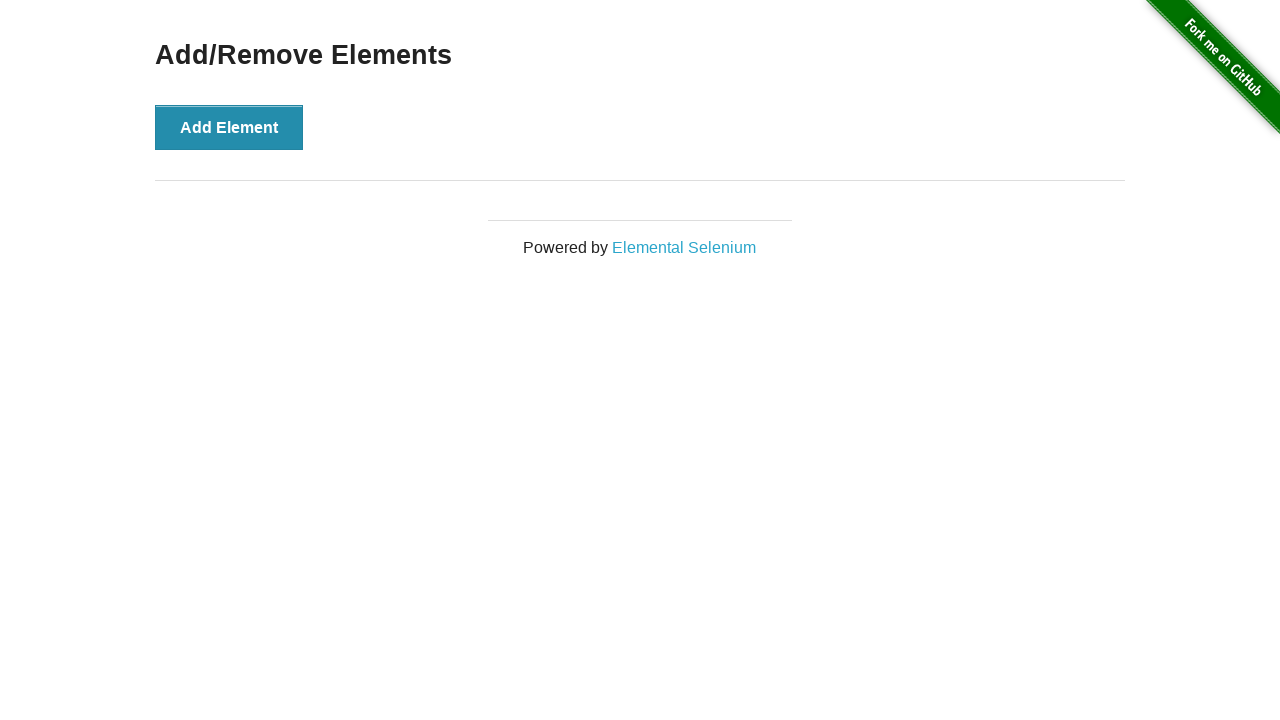

Verified main heading contains 'Add/Remove Elements'
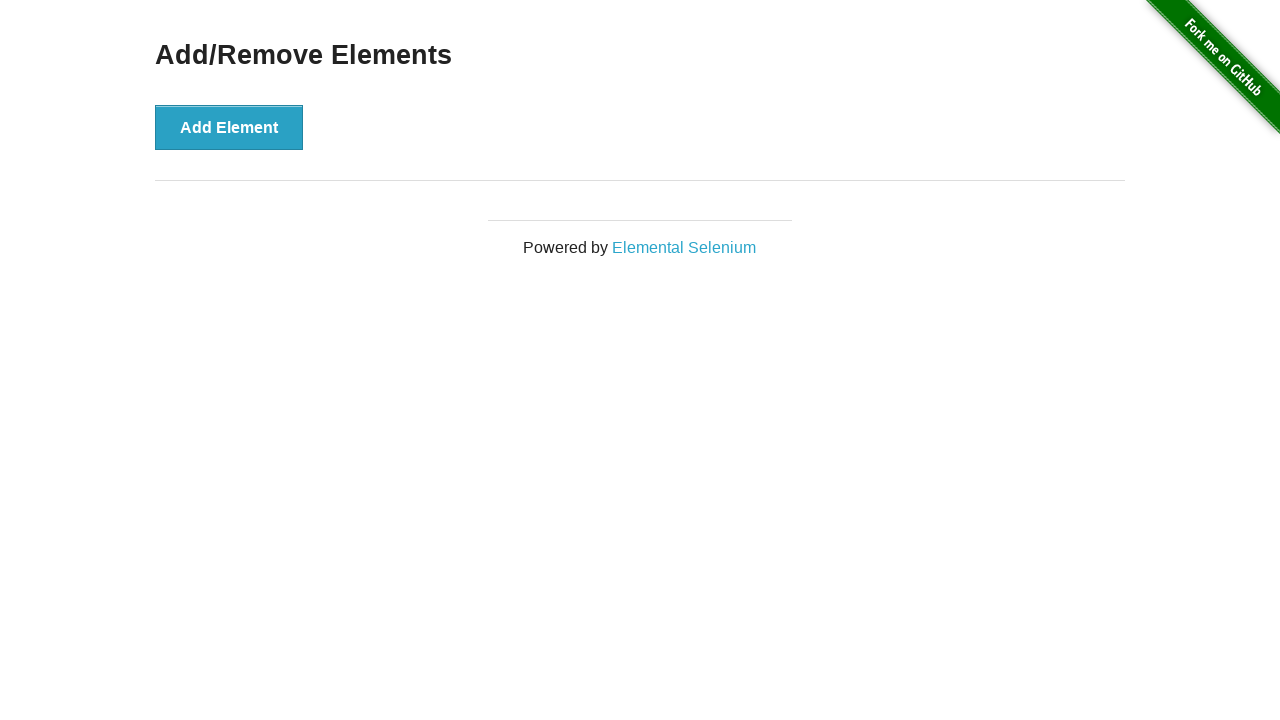

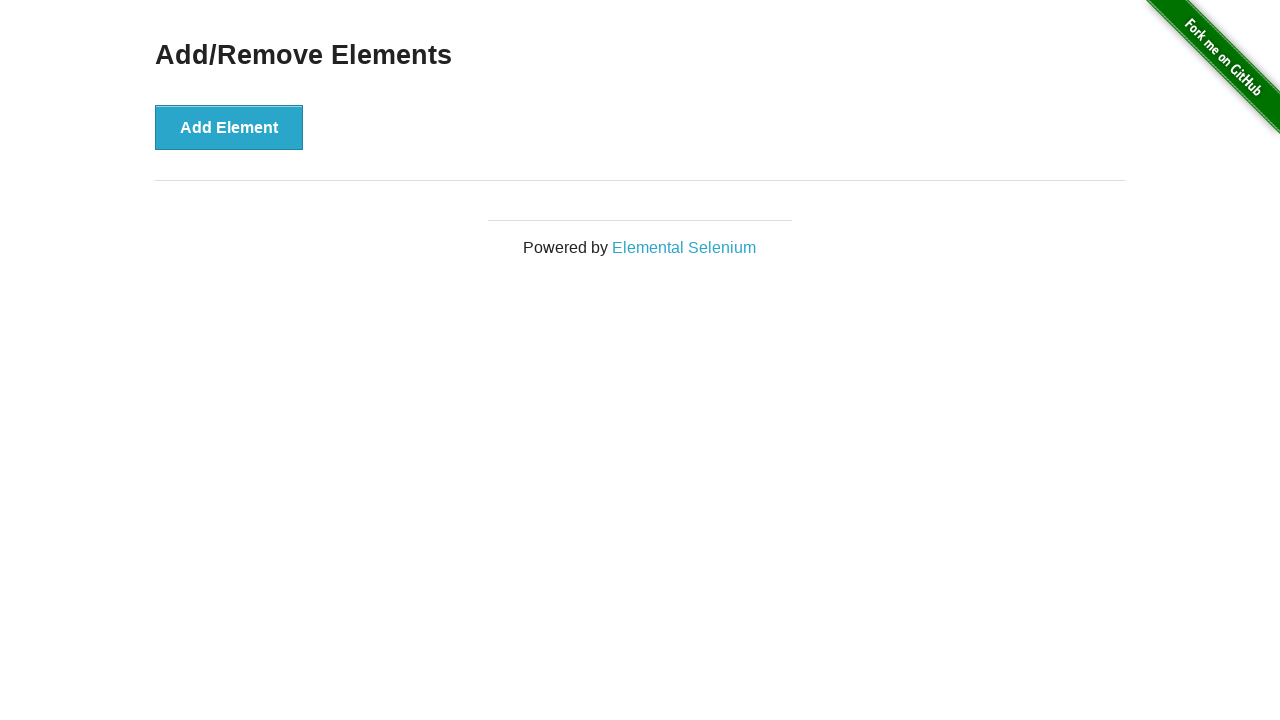